Navigates to the Search Input documentation page and verifies the h1 heading displays the correct title

Starting URL: https://flowbite-svelte.com/docs/forms/search-input

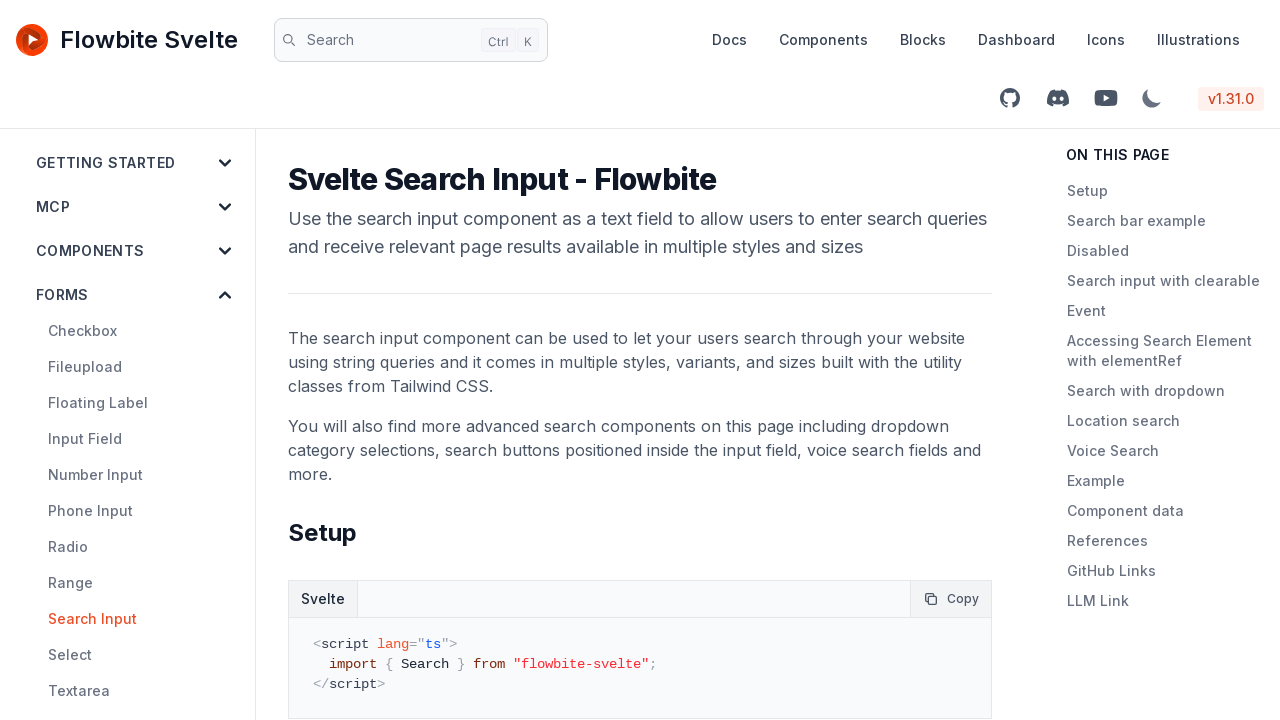

Navigated to Search Input documentation page
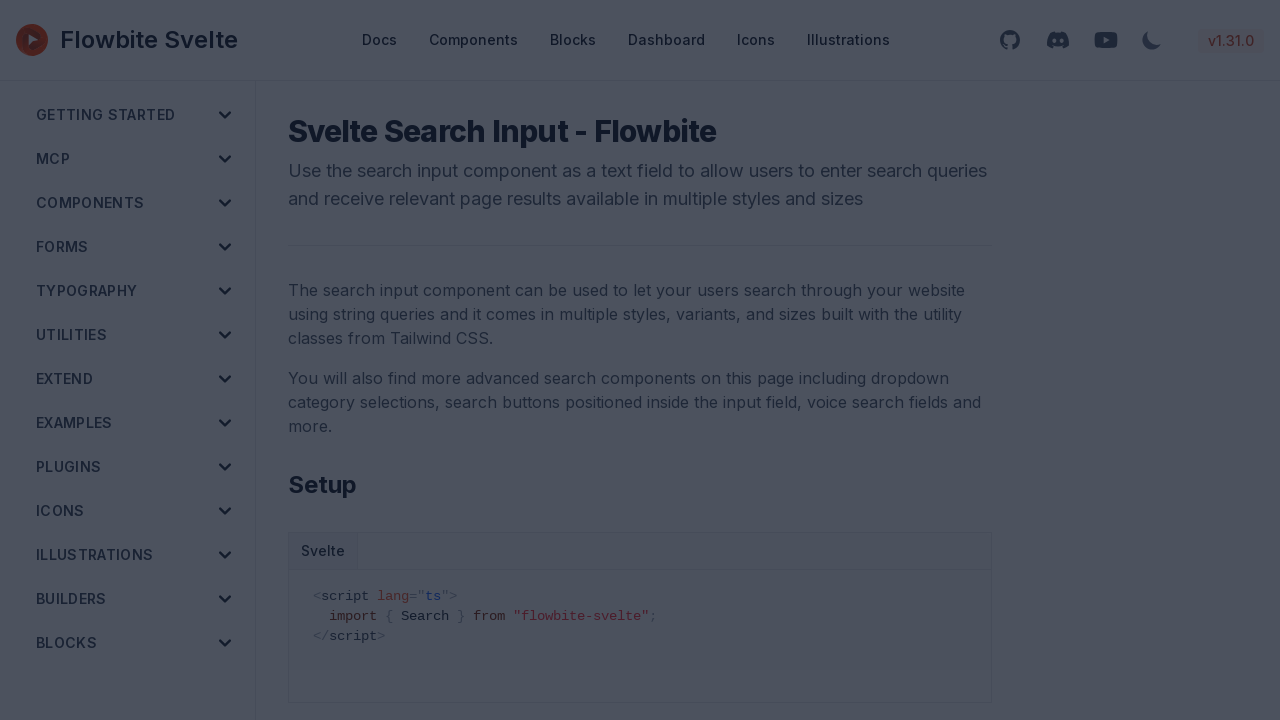

H1 heading selector loaded
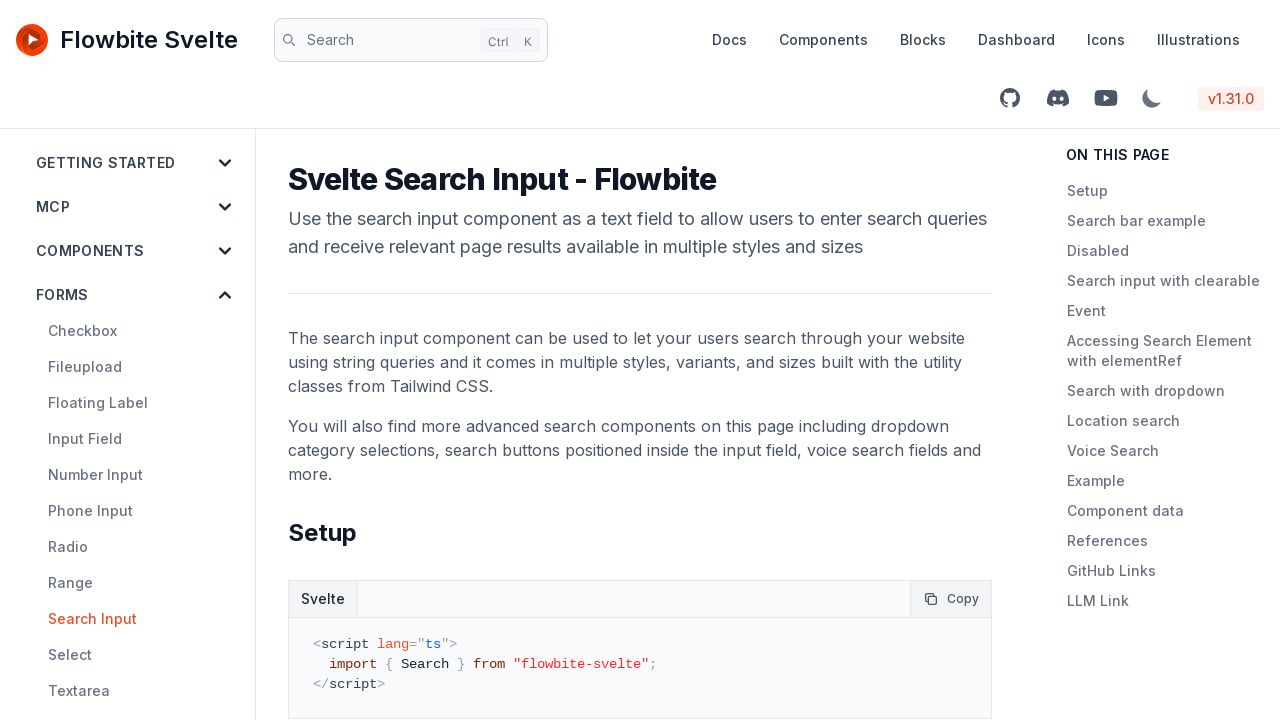

Verified h1 heading displays correct title 'Svelte Search Input - Flowbite'
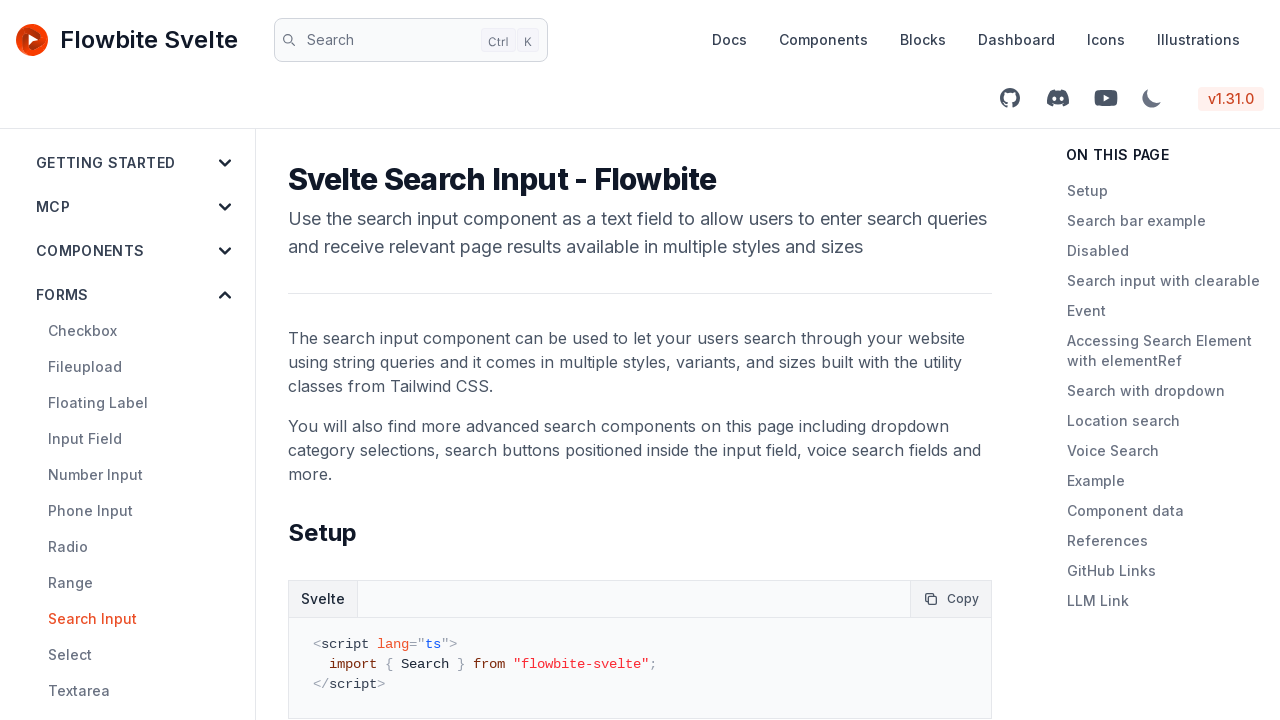

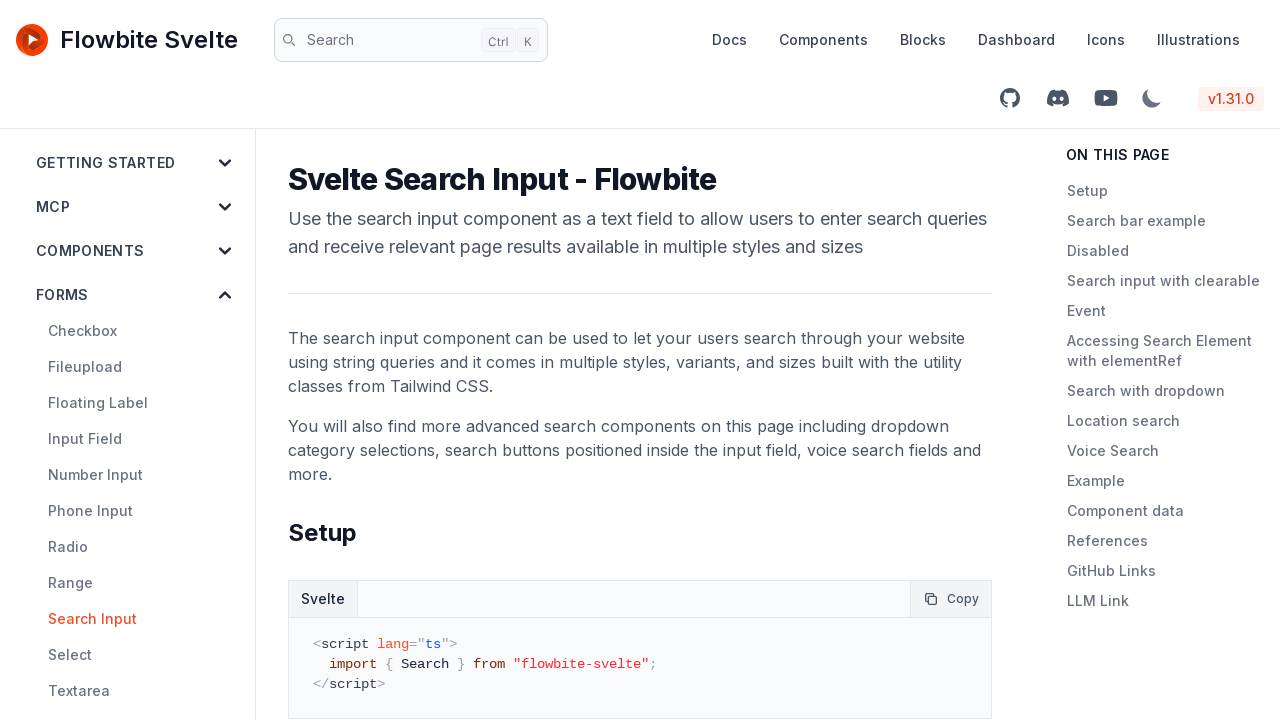